Tests that a Bilibili live stream room page loads correctly and verifies the presence of chat/danmaku elements using various CSS selectors including chat container, danmaku items, usernames, and message content.

Starting URL: https://live.bilibili.com/22603245

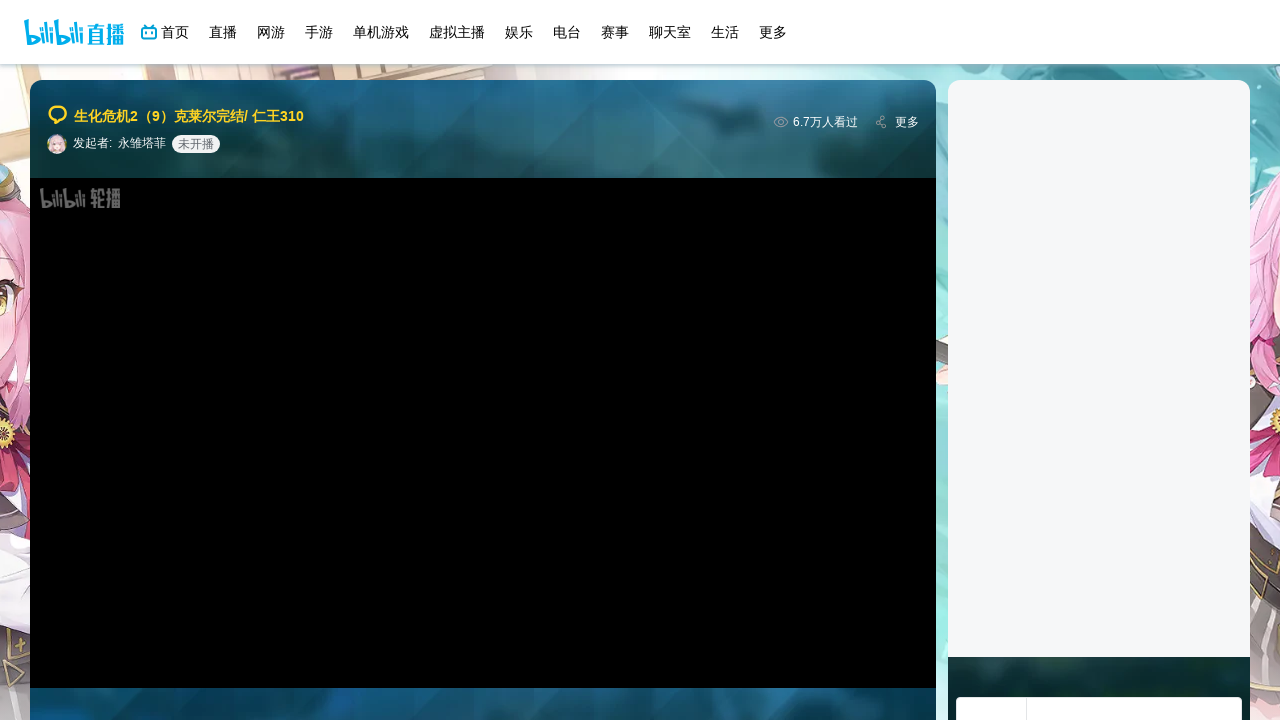

Waited 8 seconds for page to fully load
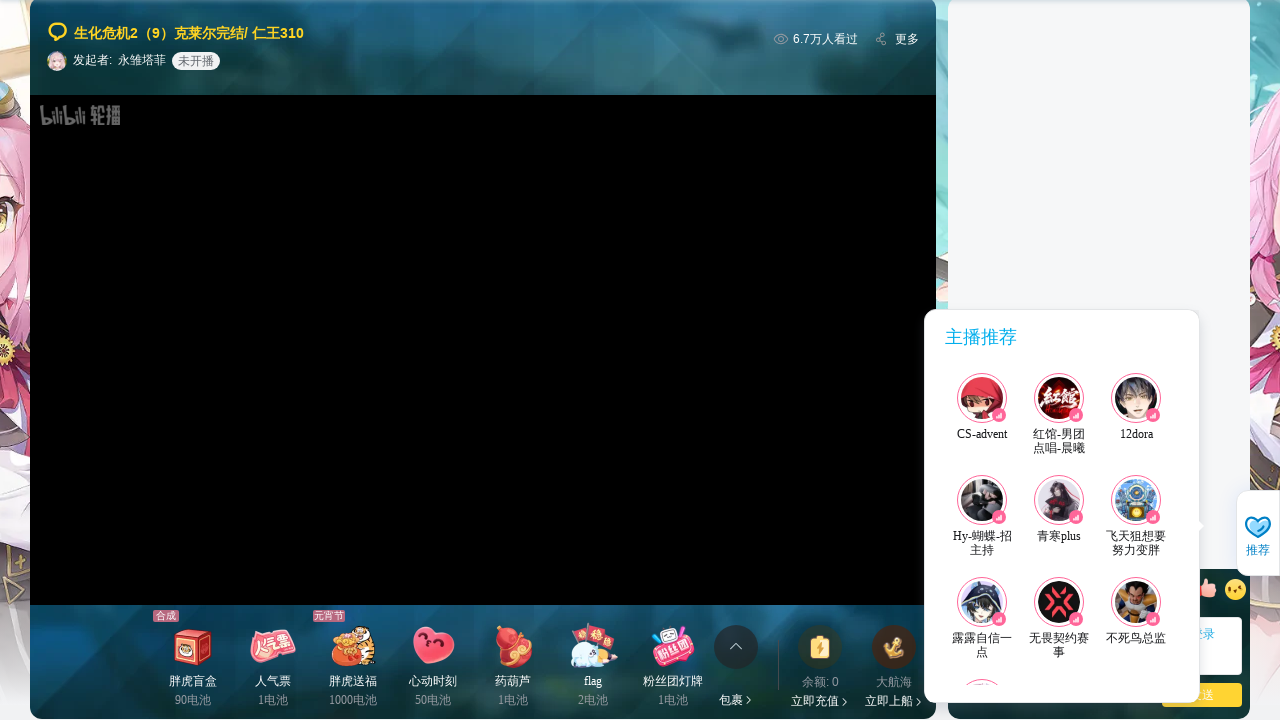

Chat container element (#chat-items) is present
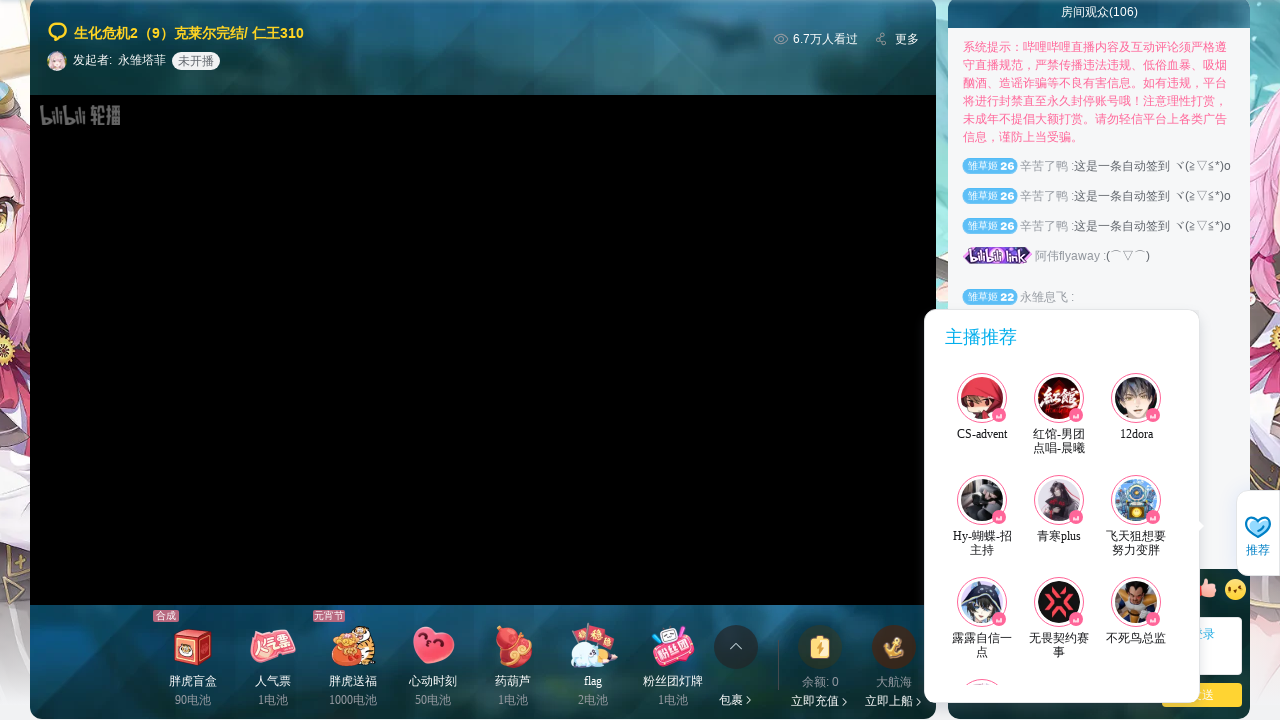

Danmaku items (.chat-item.danmaku-item) are present
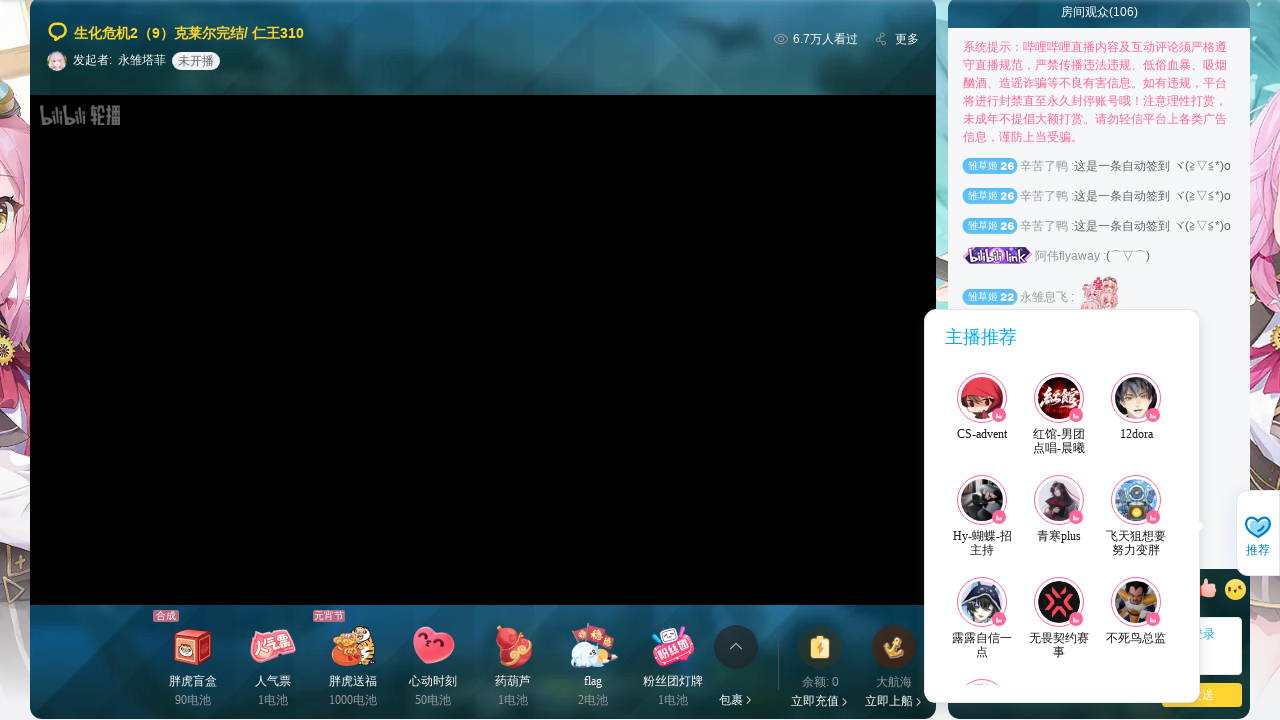

User-name elements (.user-name) are present
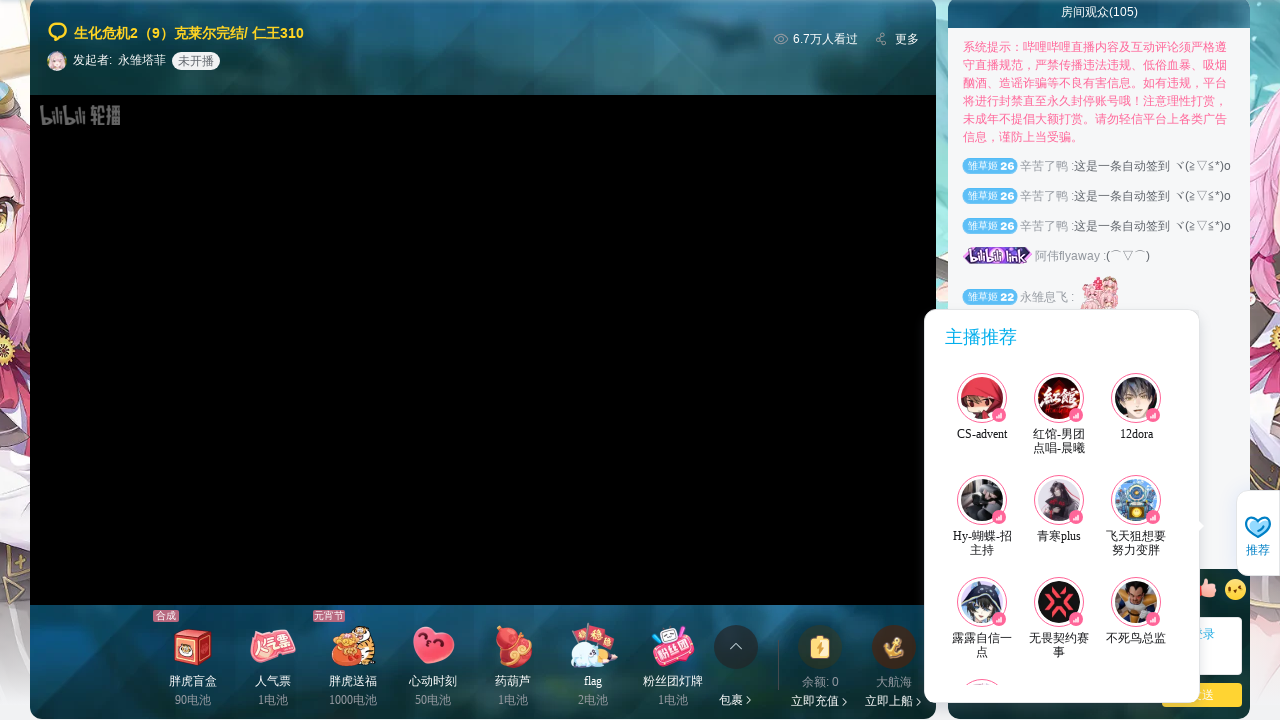

Danmaku content elements (.danmaku-item-right) are present
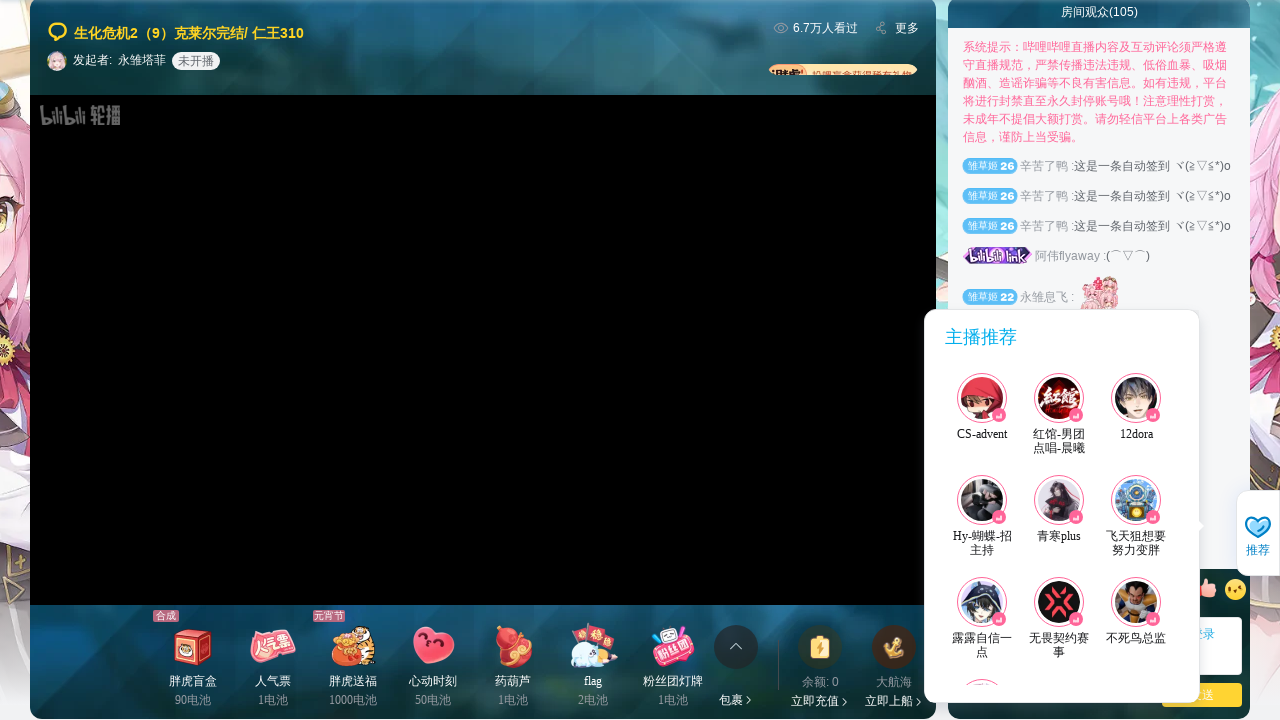

Danmaku left side elements (.danmaku-item-left) are present
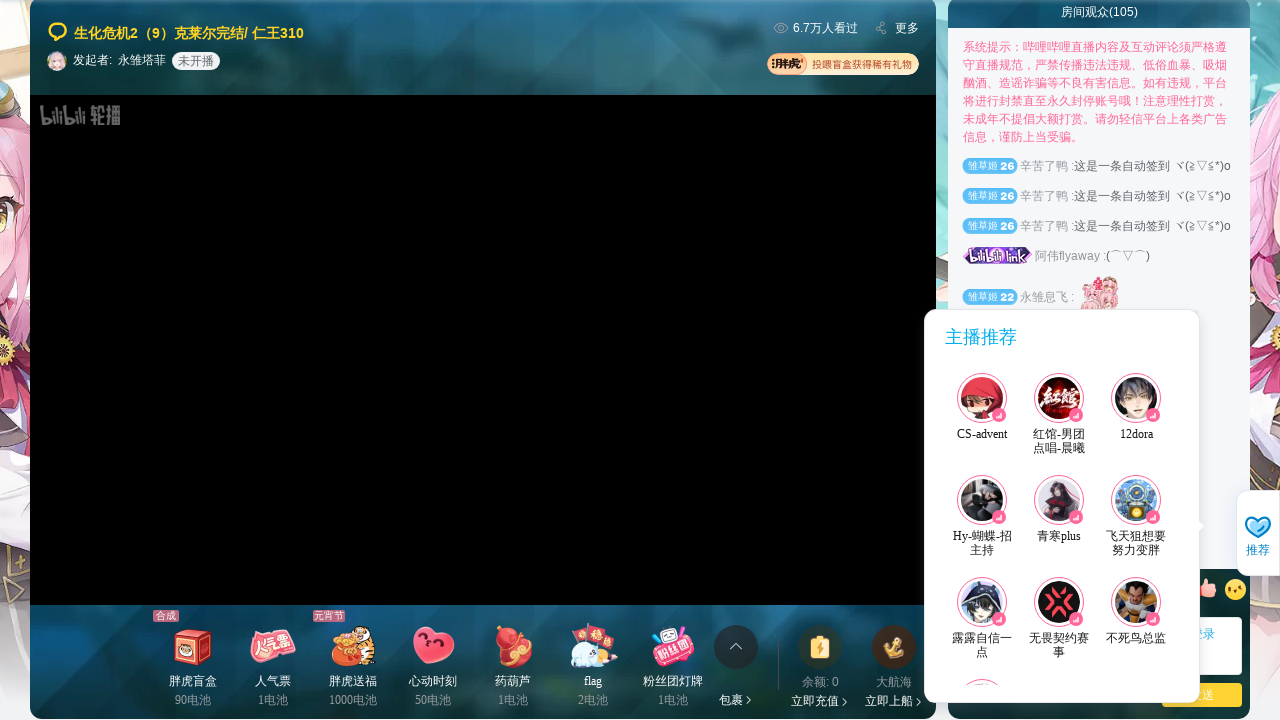

Nickname wrapper elements (.common-nickname-wrapper) are present
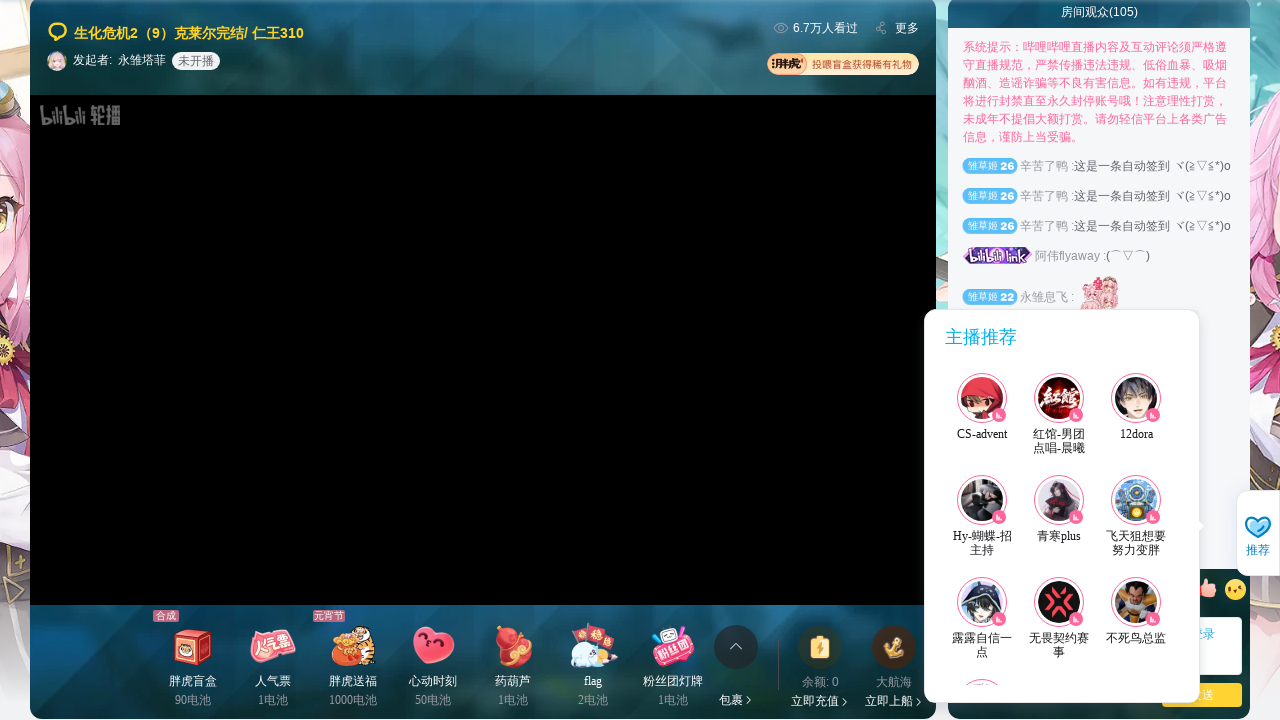

Elements with [data-uname] attribute are present
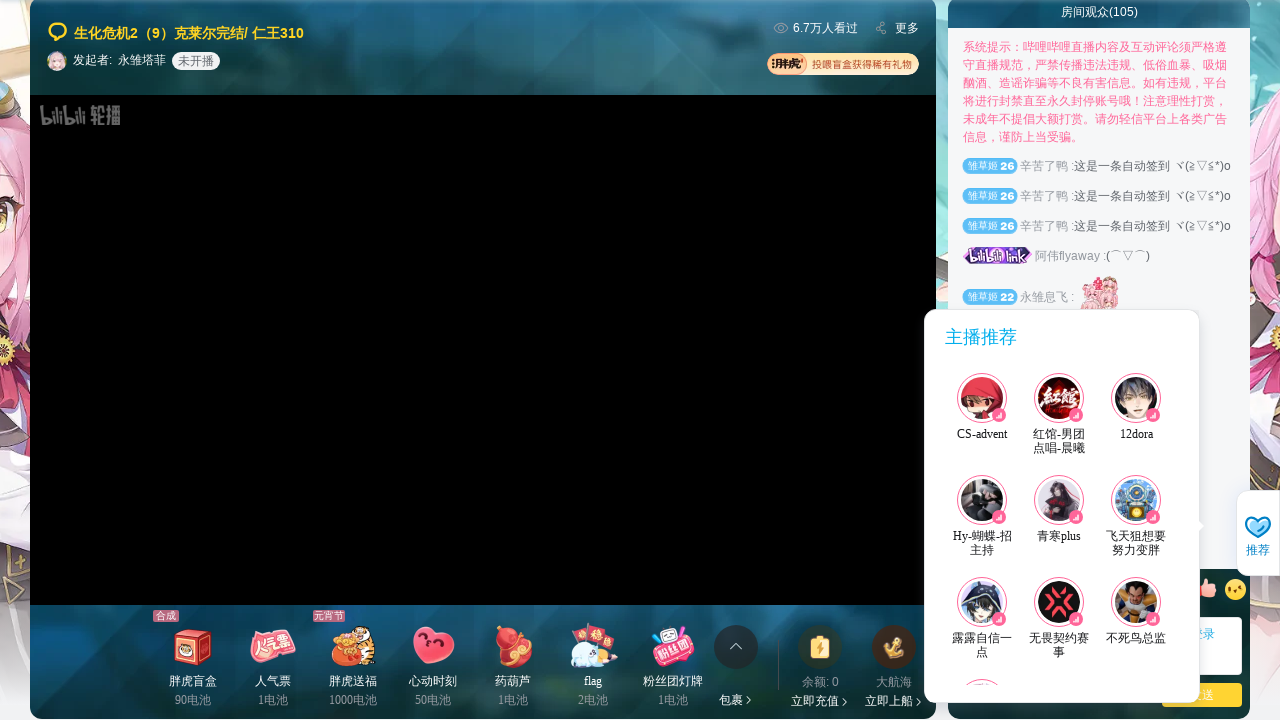

Elements with [data-danmaku] attribute are present
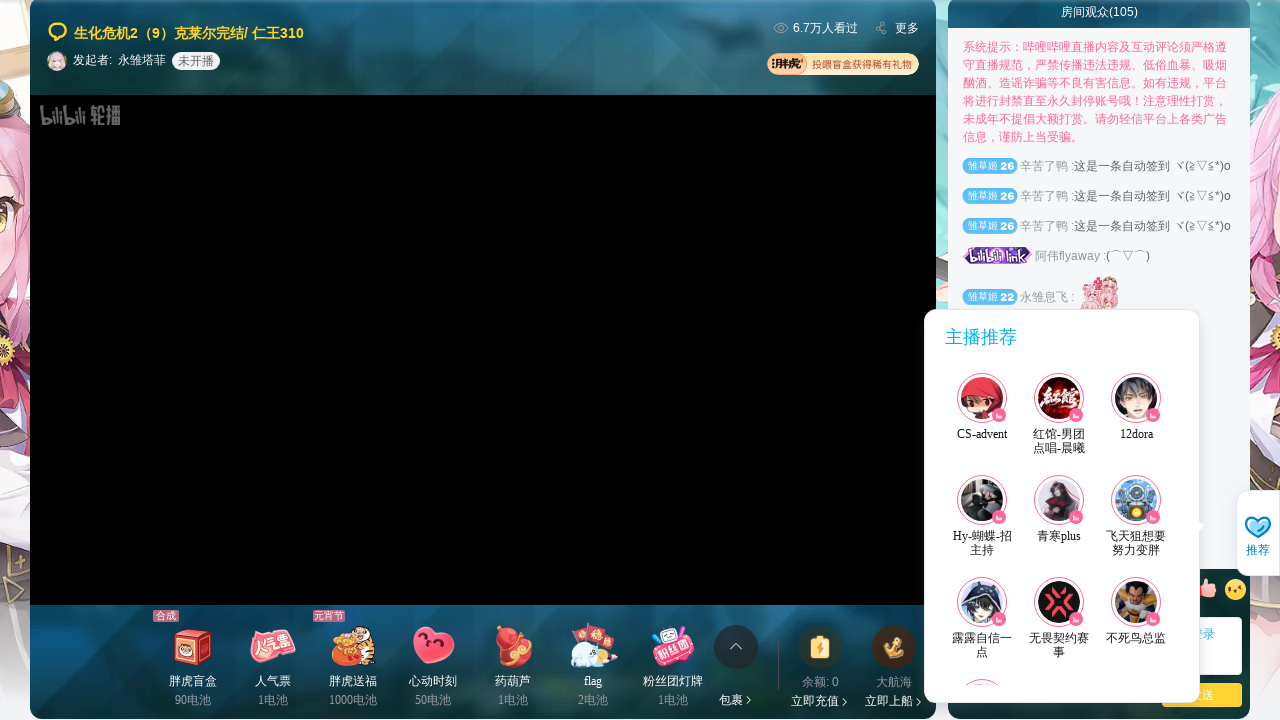

First danmaku item contains user-name element
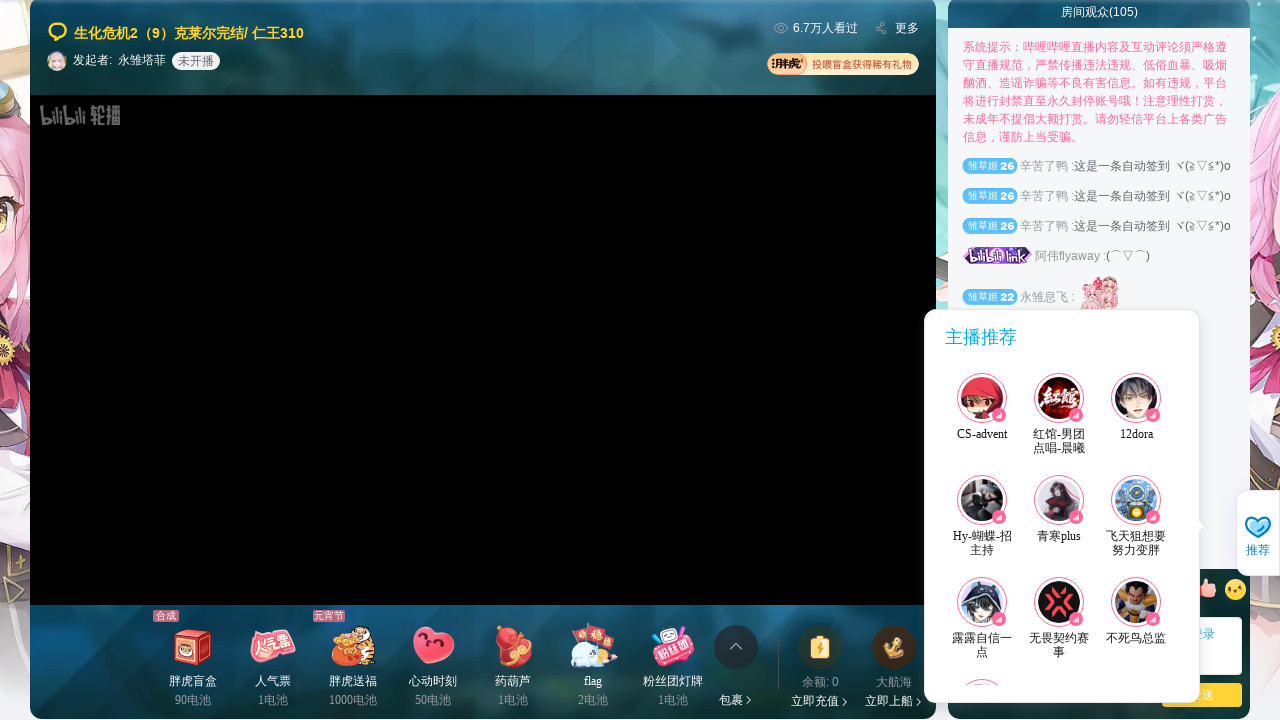

First danmaku item contains danmaku-item-right element
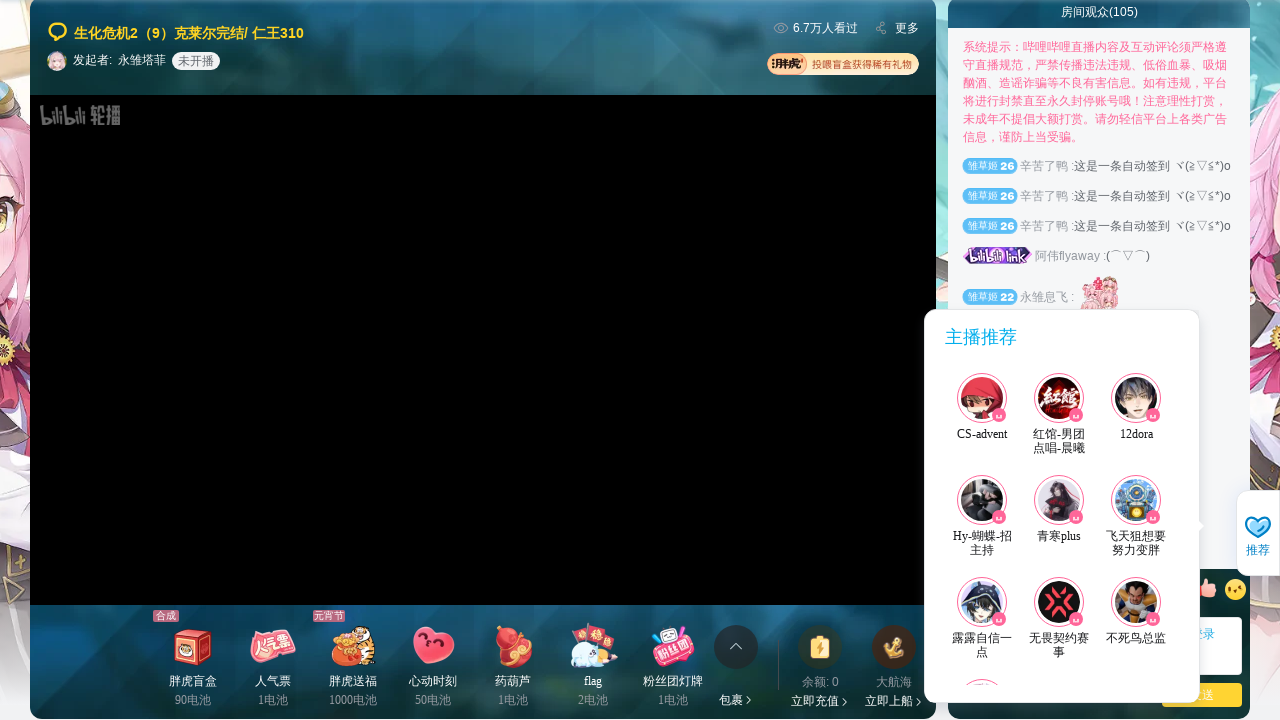

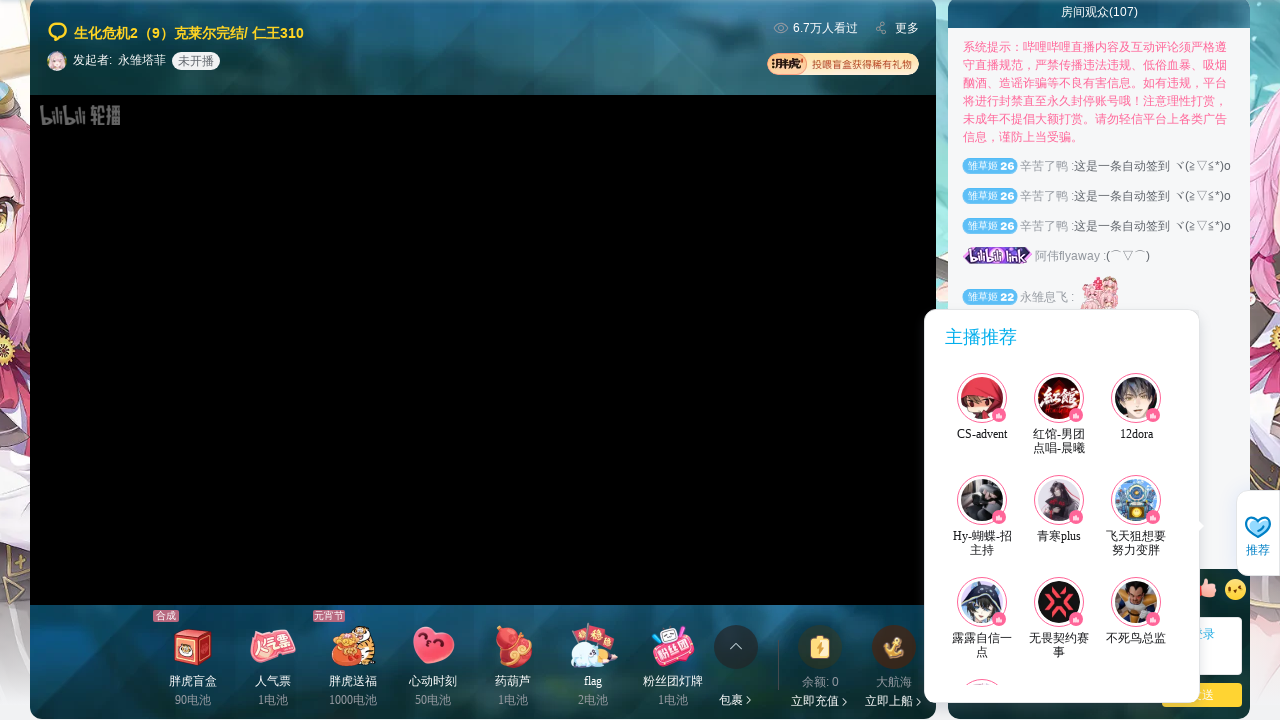